Tests the Python.org website by verifying the page title contains "Python", performing a search for "pycon", and verifying search results are returned

Starting URL: http://www.python.org

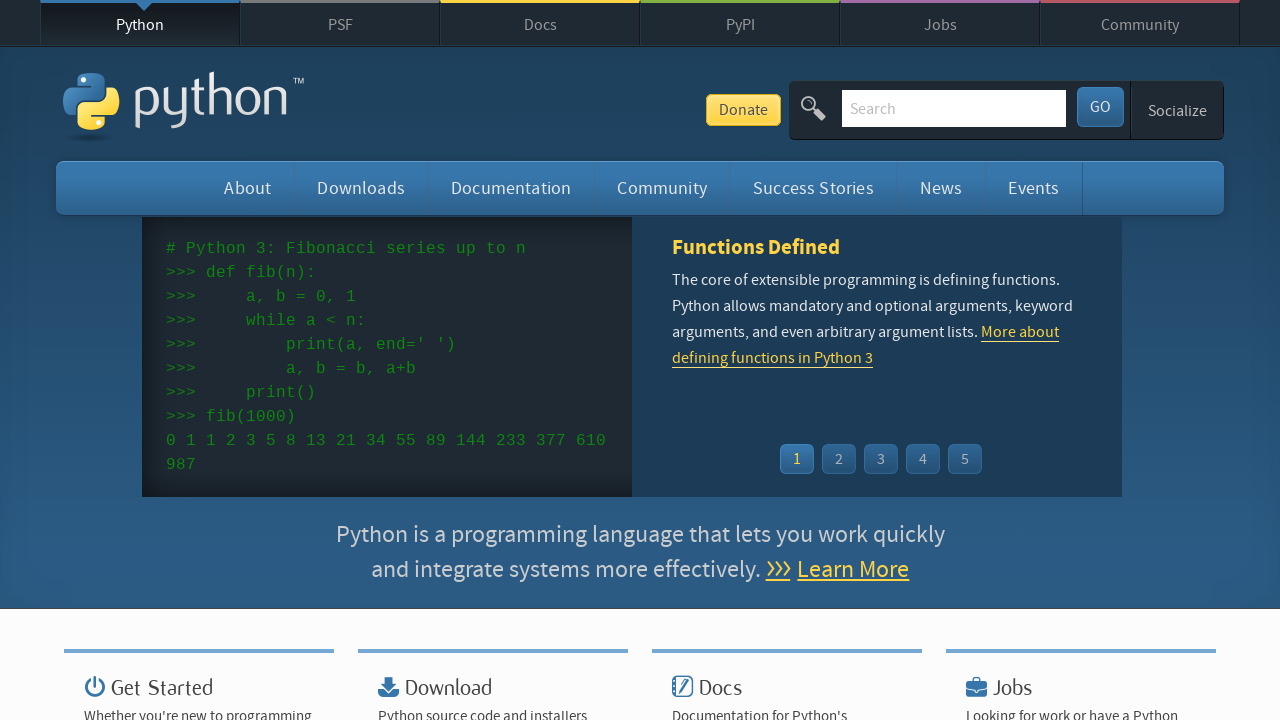

Verified page title contains 'Python'
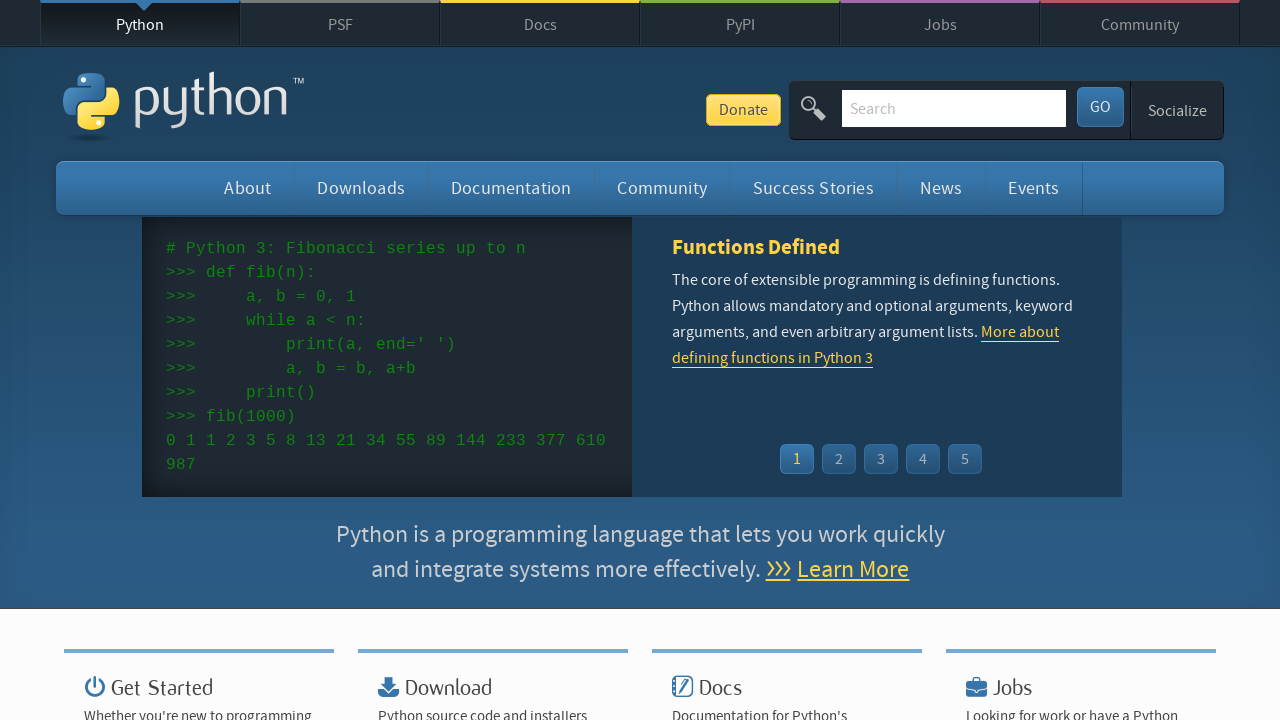

Filled search box with 'pycon' on input[name='q']
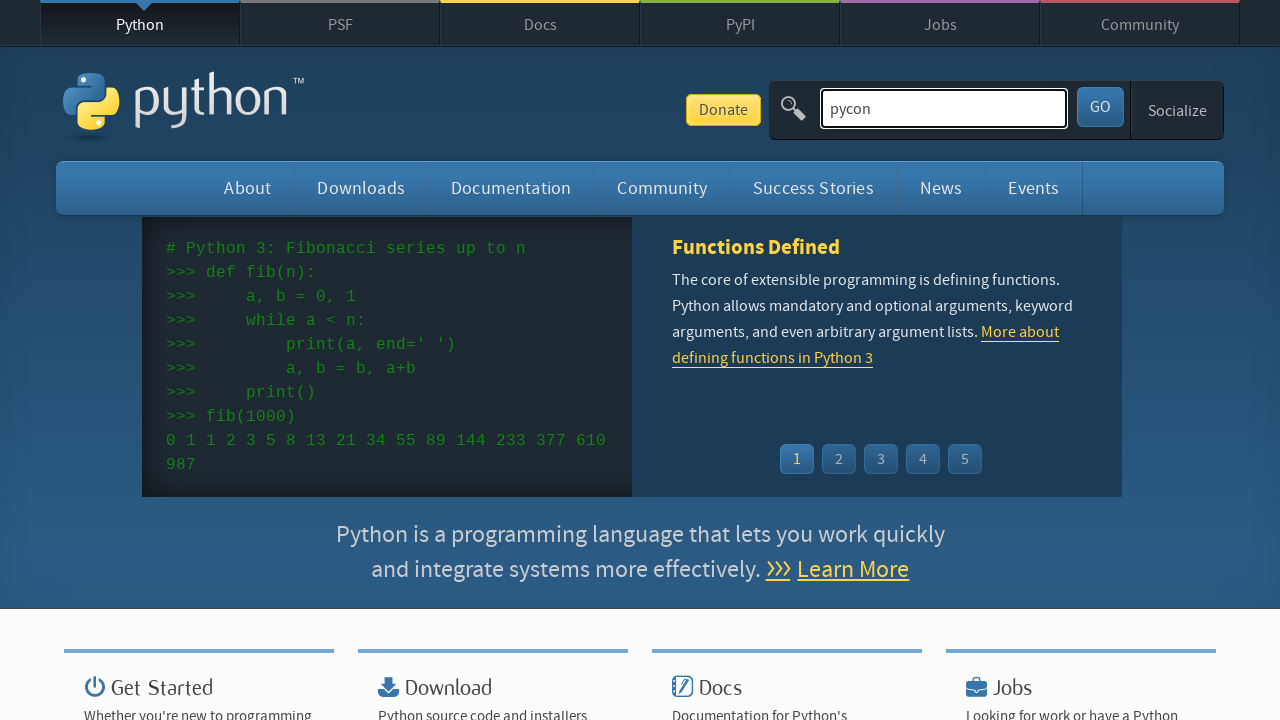

Pressed Enter to submit search on input[name='q']
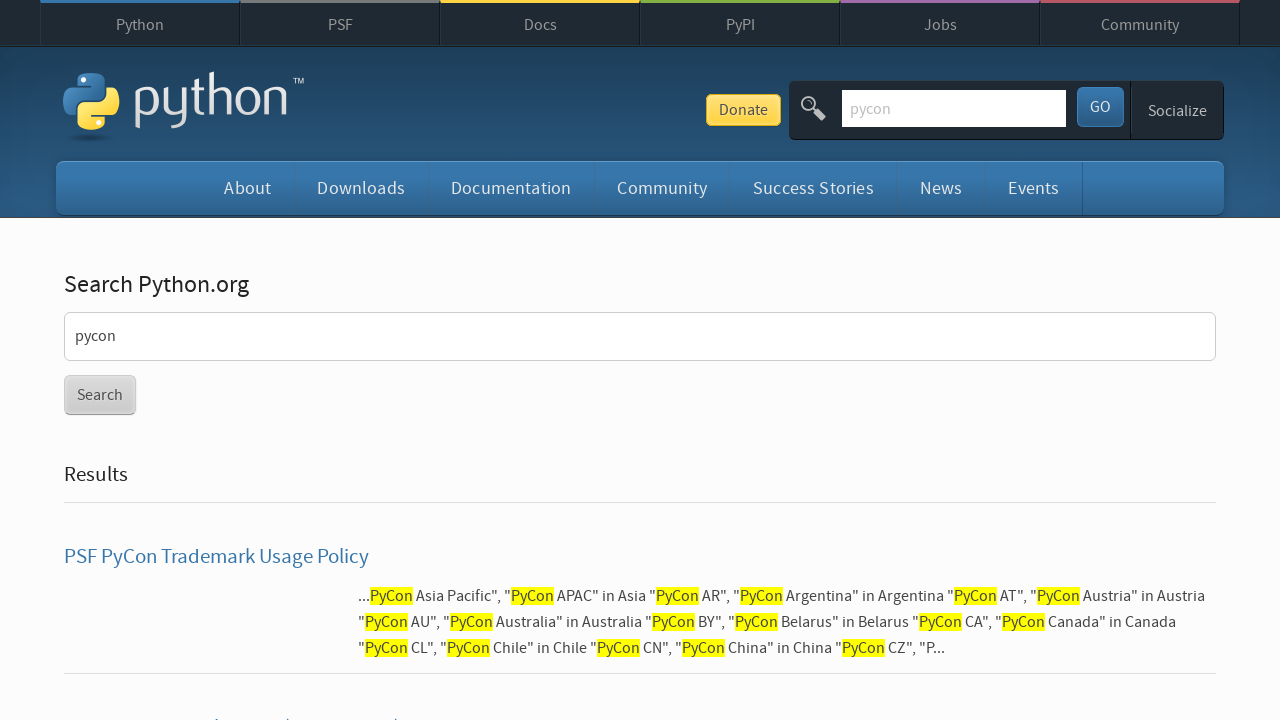

Waited for page to load and DOM content ready
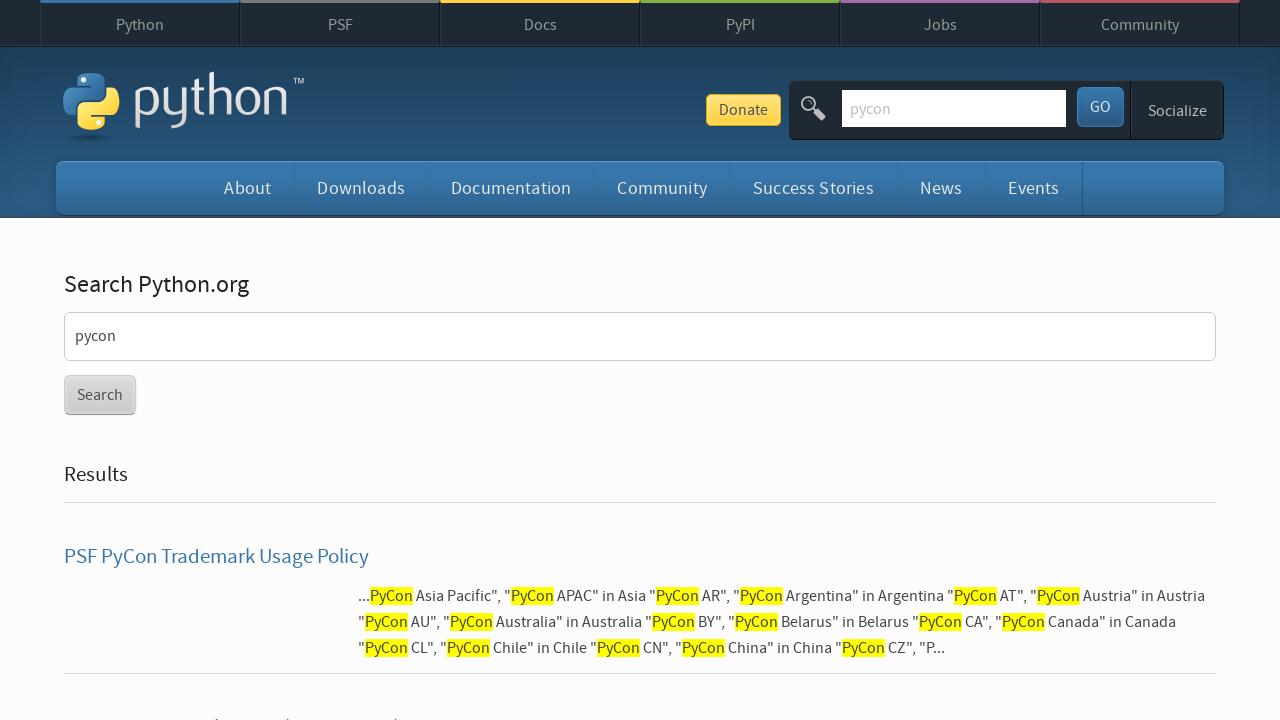

Verified search results are present (no 'No results found' message)
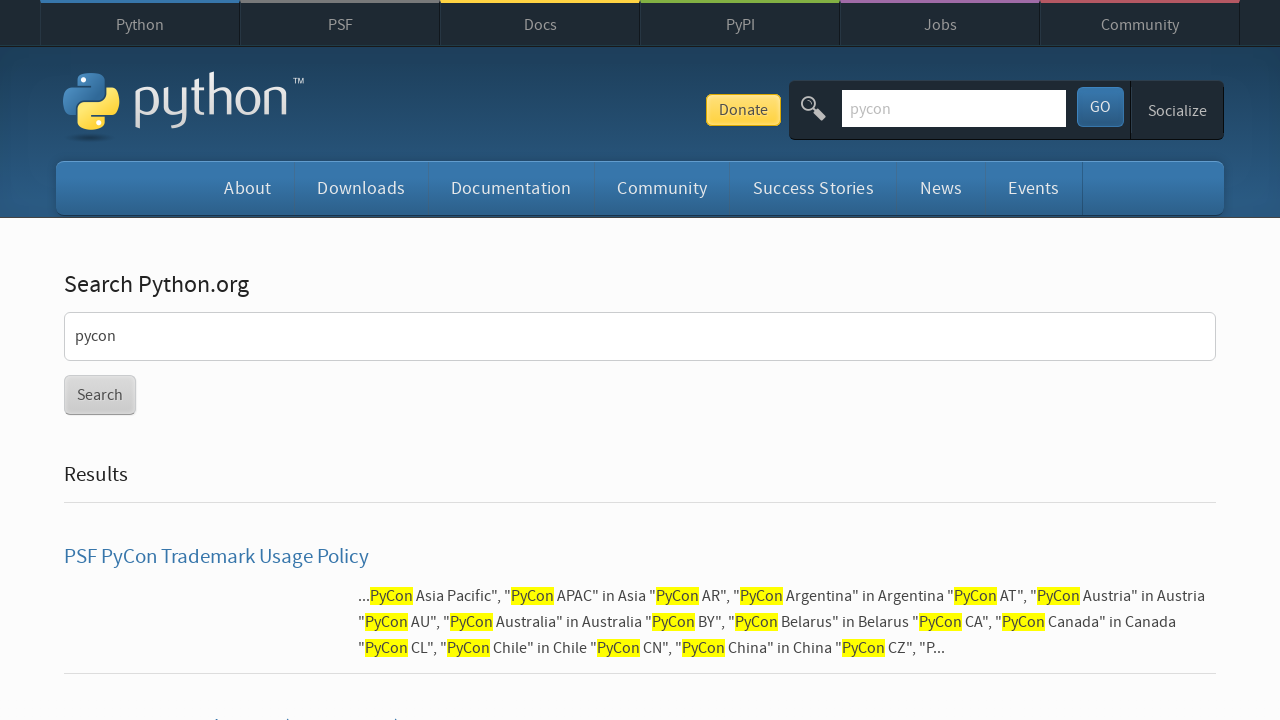

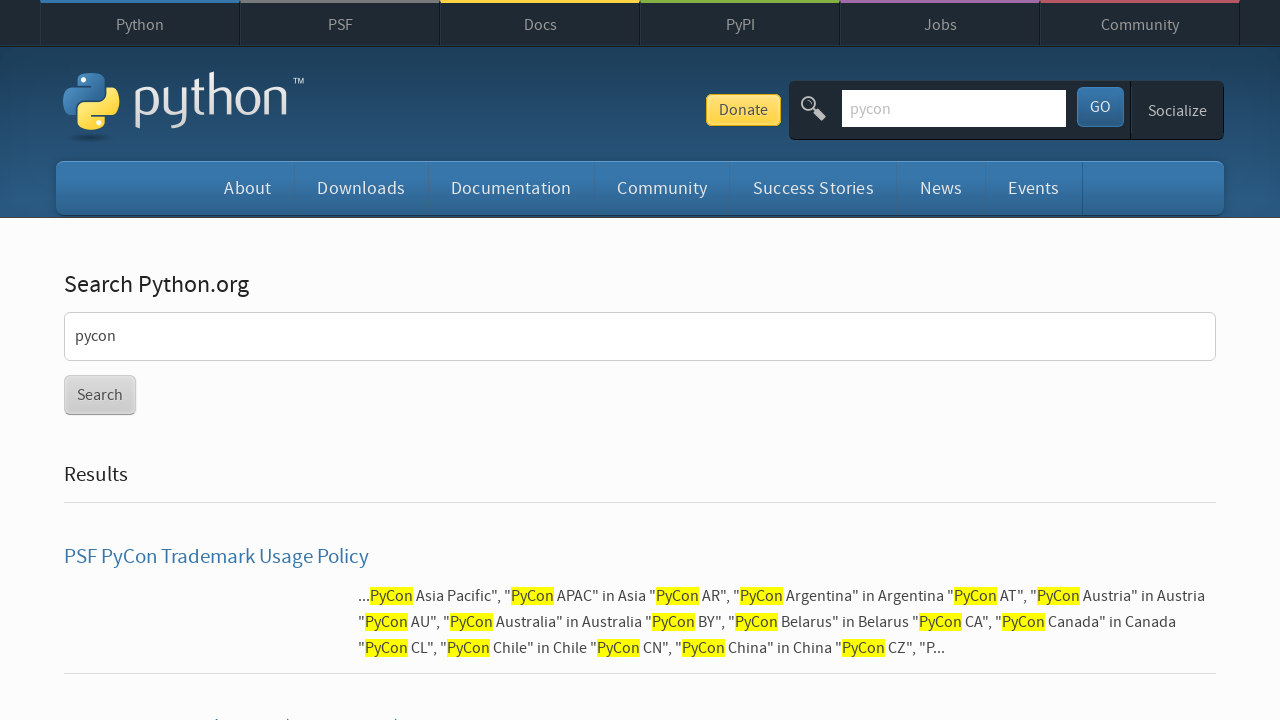